Tests adding an element dynamically by clicking a button and verifying the delete button appears

Starting URL: https://the-internet.herokuapp.com/add_remove_elements/

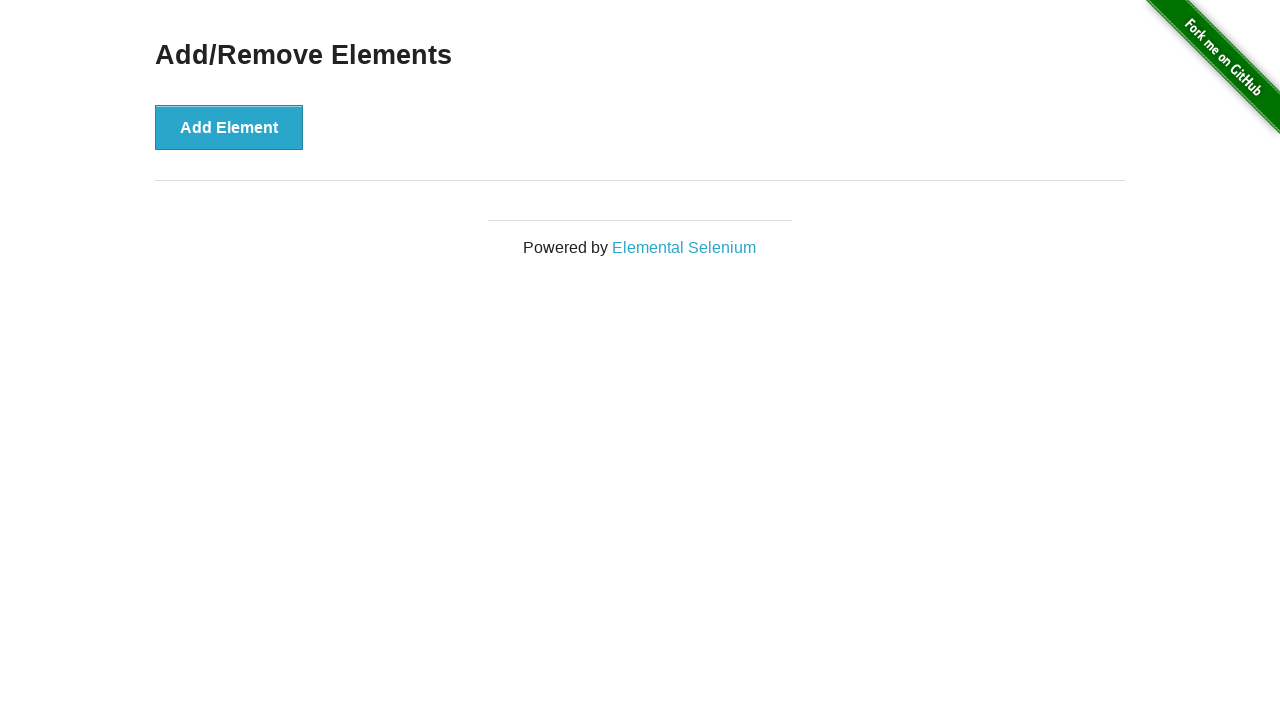

Clicked the Add Element button at (229, 127) on button
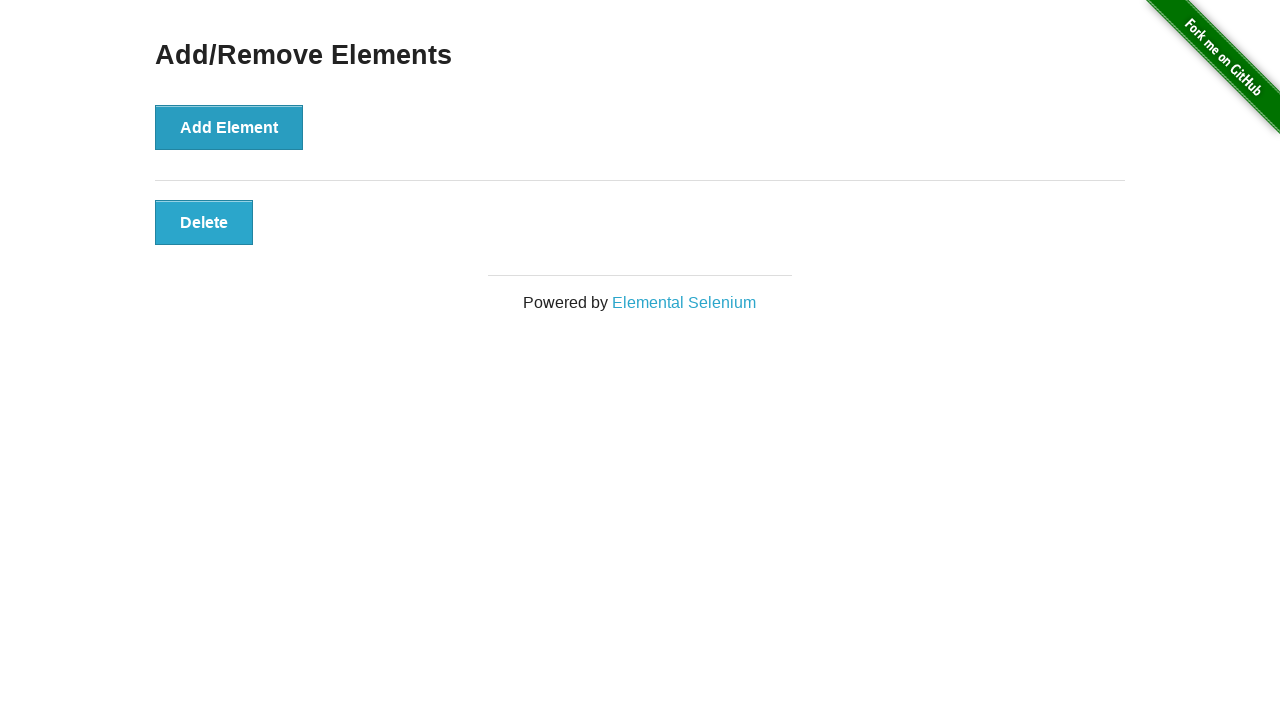

Located the delete button element
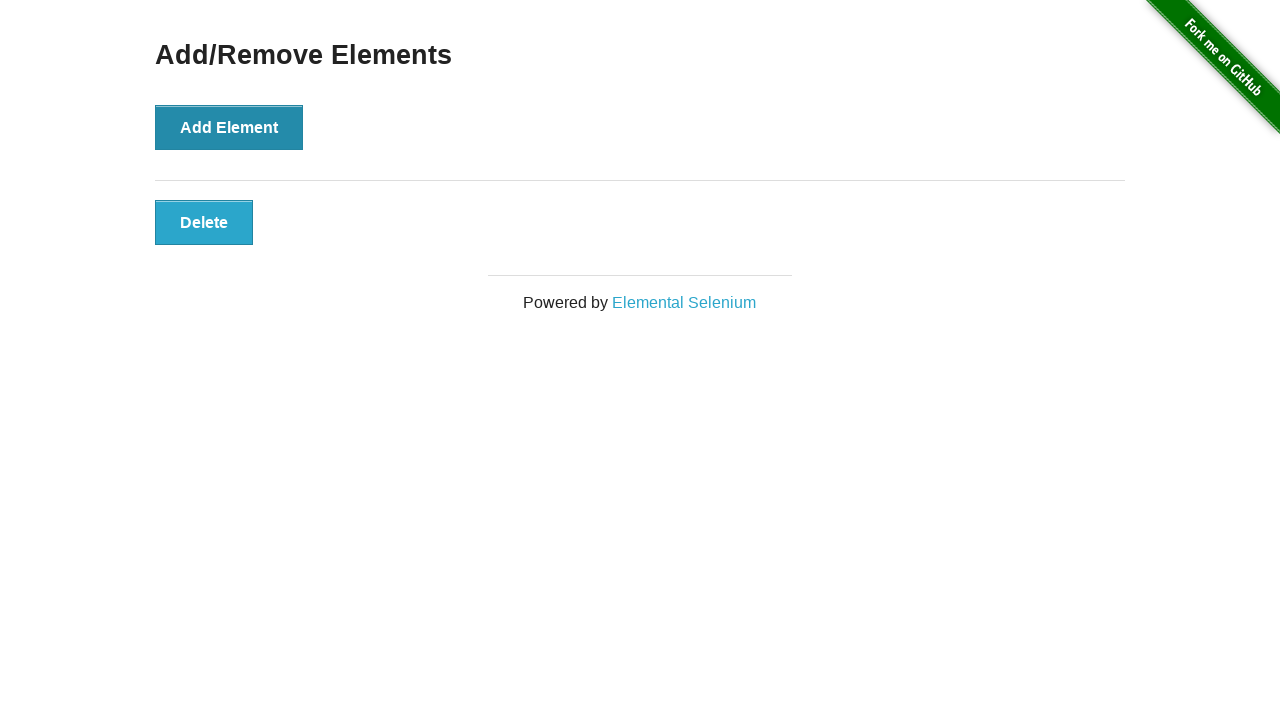

Verified that the delete button is visible
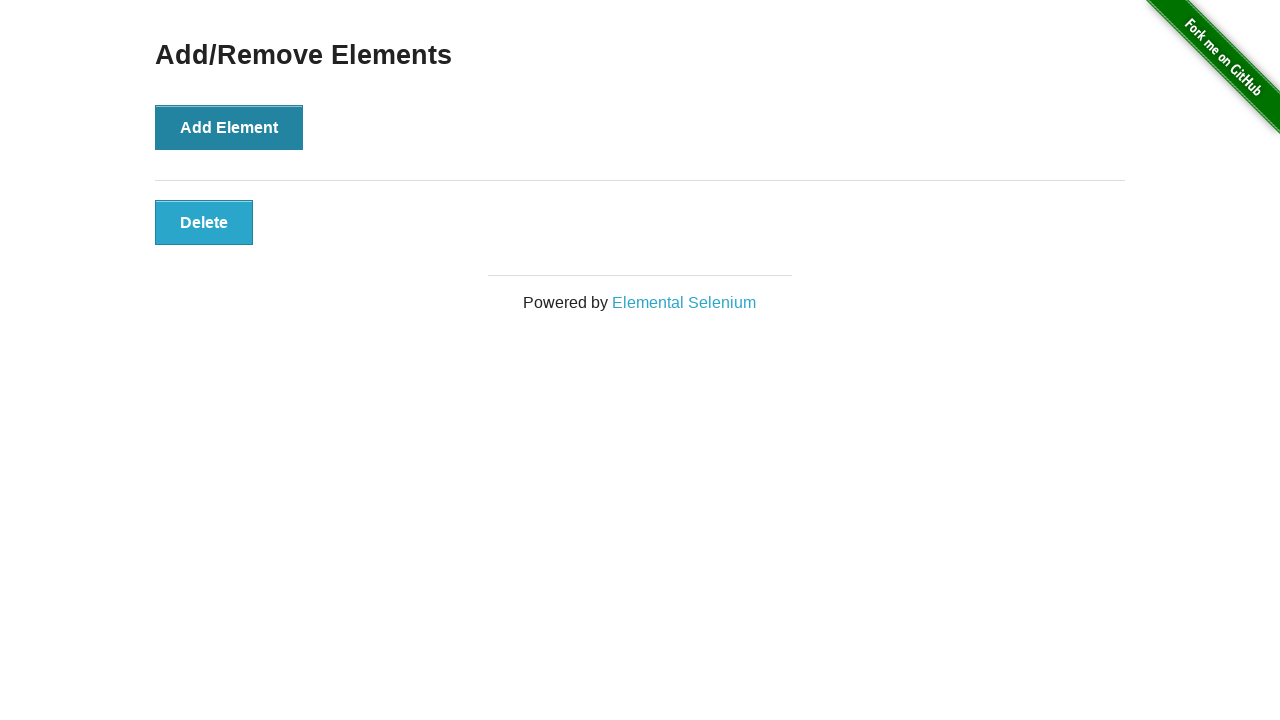

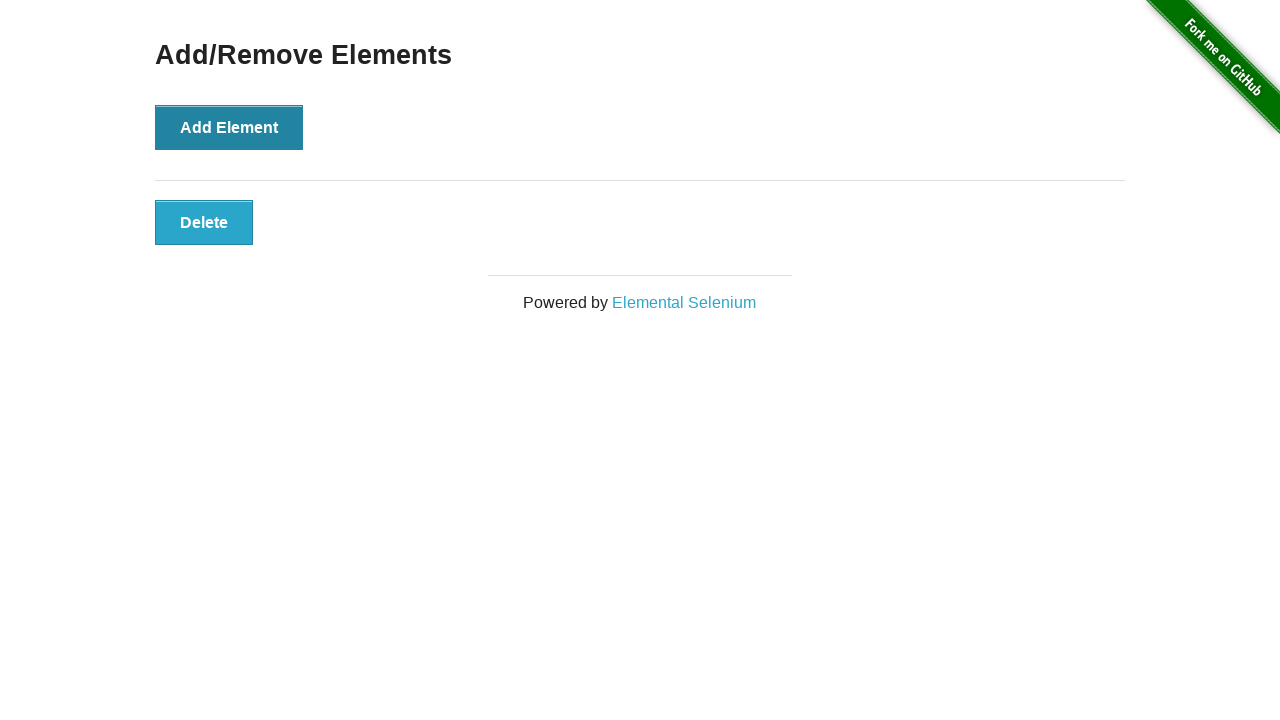